Clicks on Nokia Lumia 1520 product and verifies the price is $820

Starting URL: https://www.demoblaze.com/

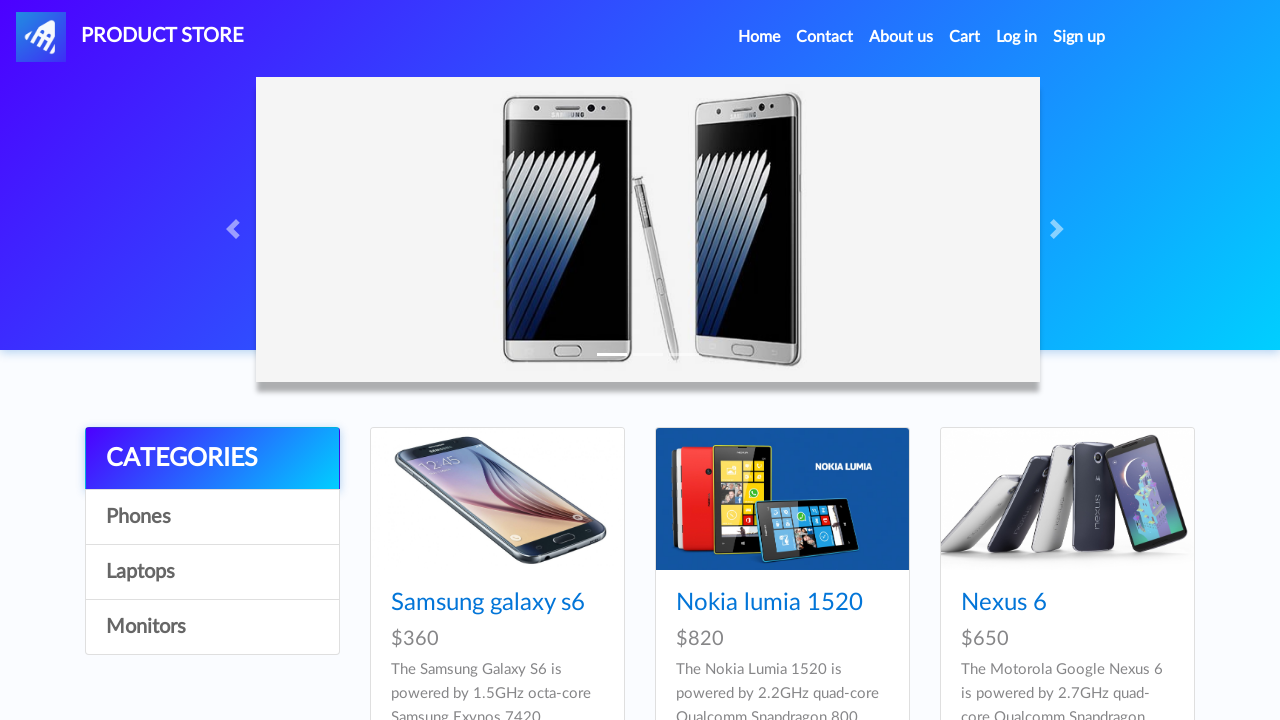

Waited for Nokia Lumia 1520 product link to load
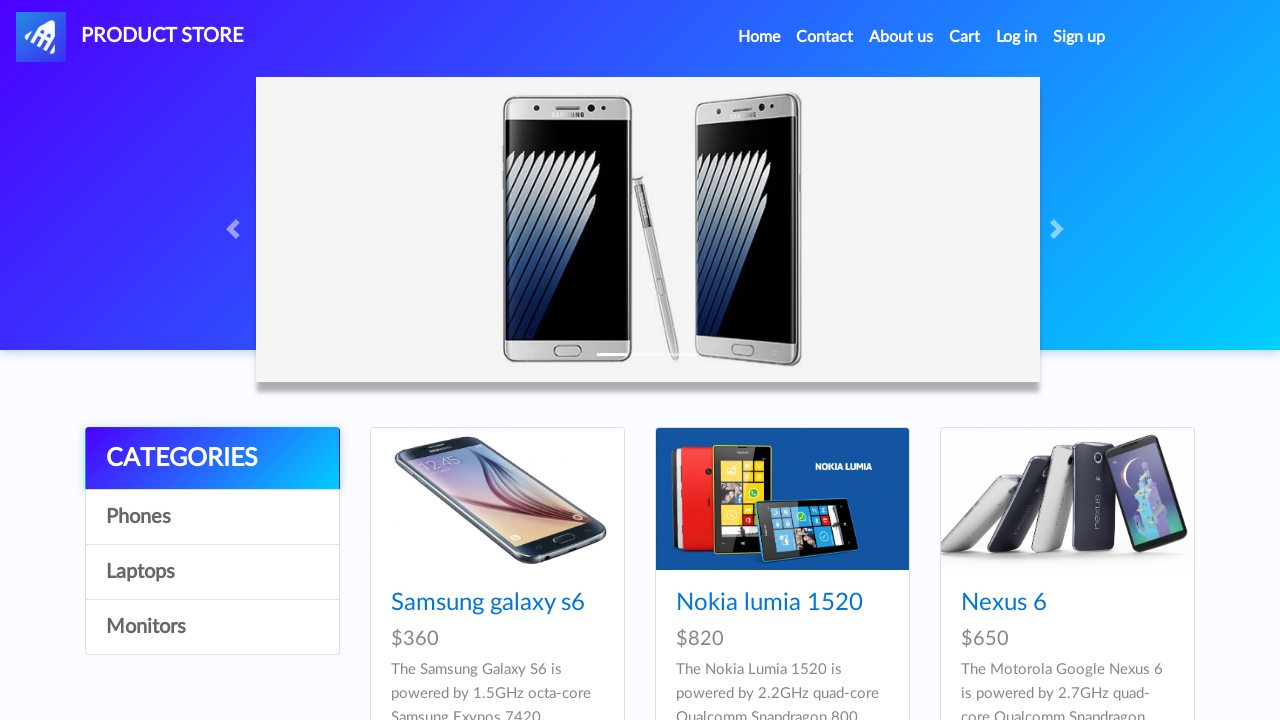

Clicked on Nokia Lumia 1520 product link at (782, 499) on div a[href='prod.html?idp_=2']
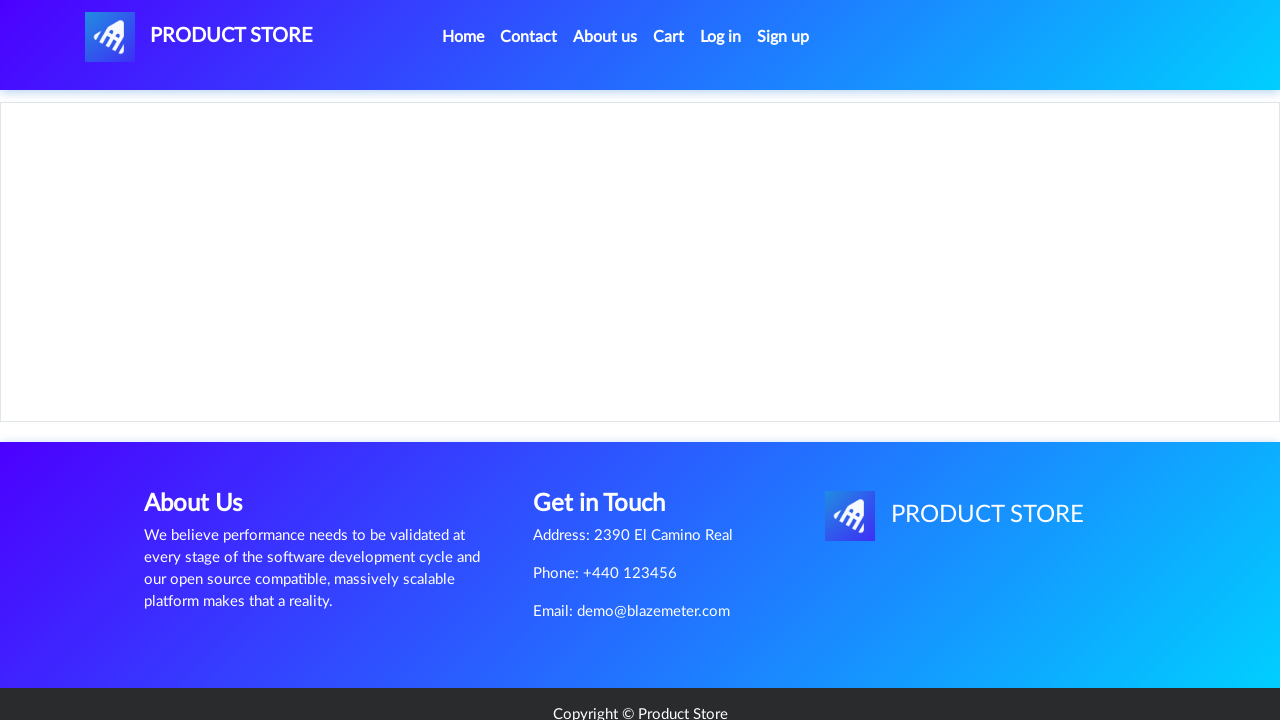

Verified price is displayed as $820
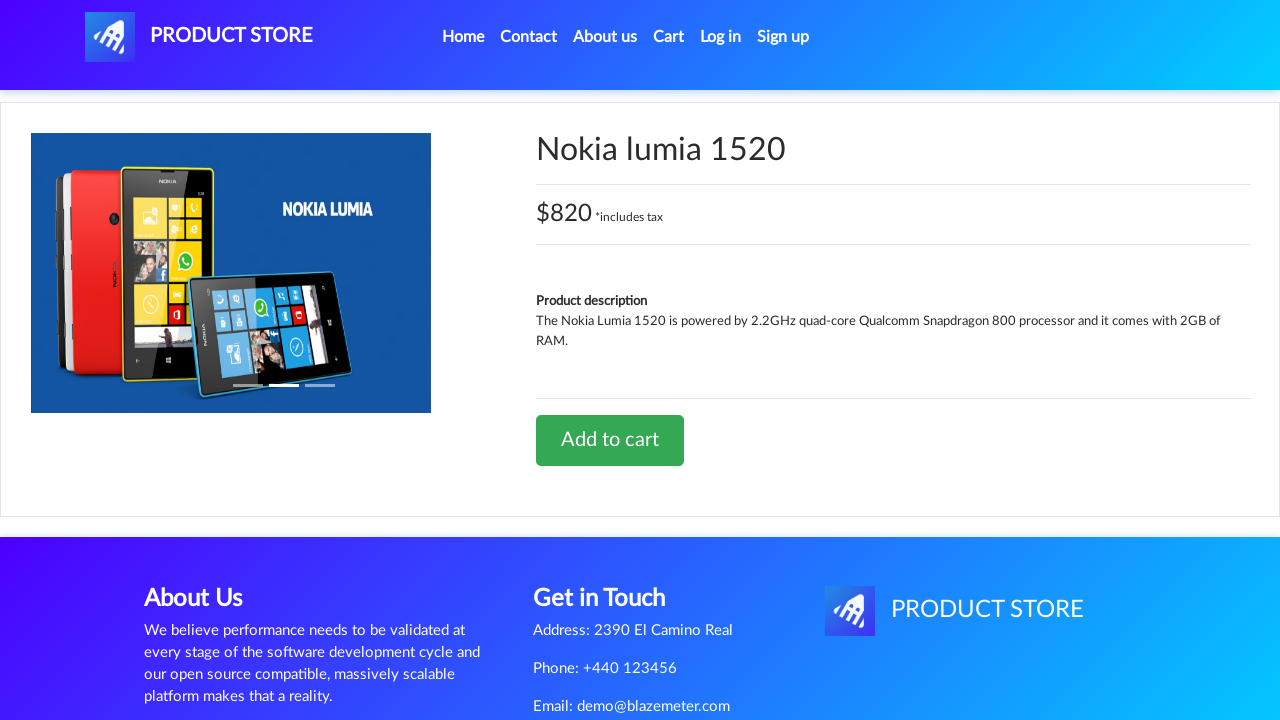

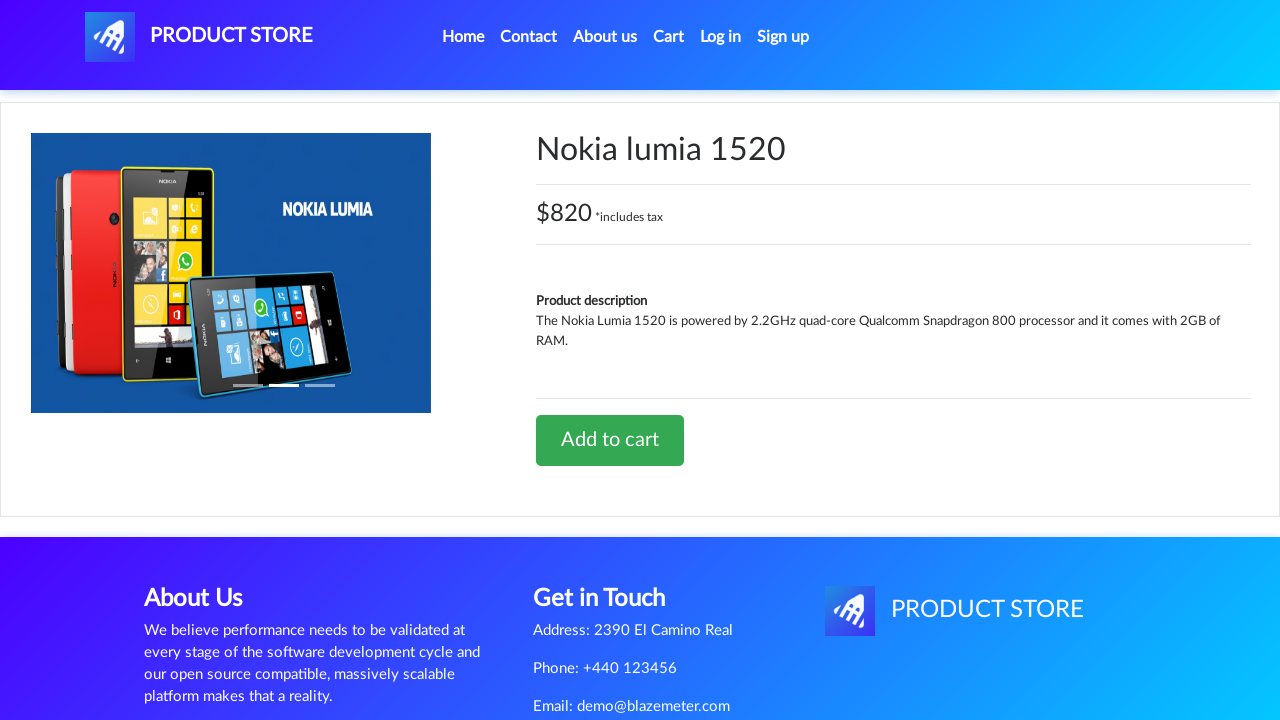